Tests dropdown select functionality by selecting a hero and a programming language from dropdown menus, then verifying the selection results.

Starting URL: https://savkk.github.io/selenium-practice/

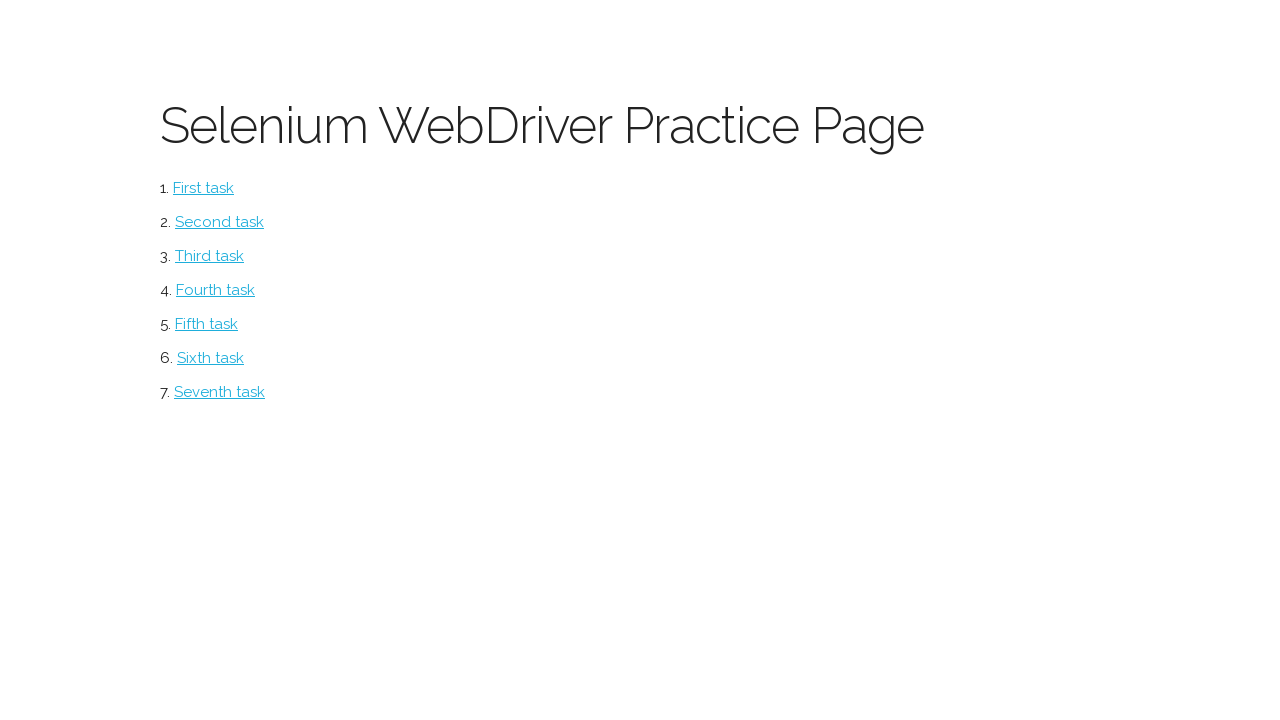

Clicked on Select menu item at (210, 256) on #select
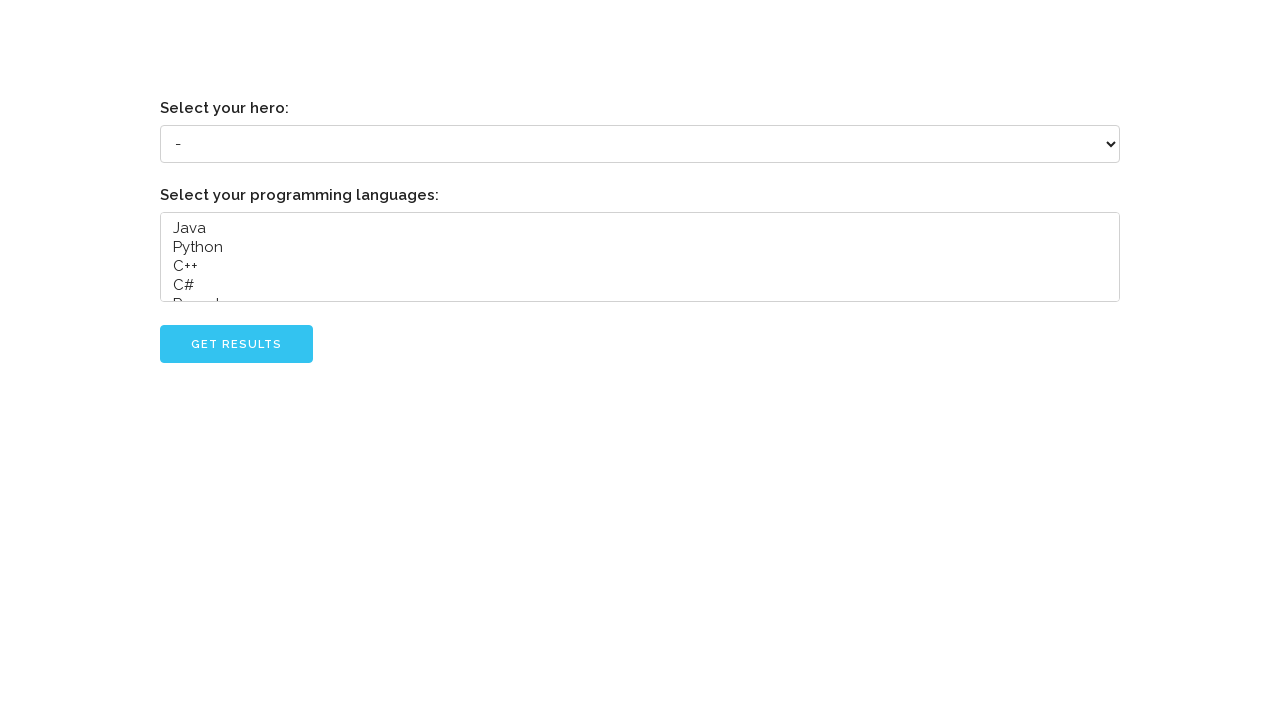

Selected 'Grady Booch' from hero dropdown on select[name='hero']
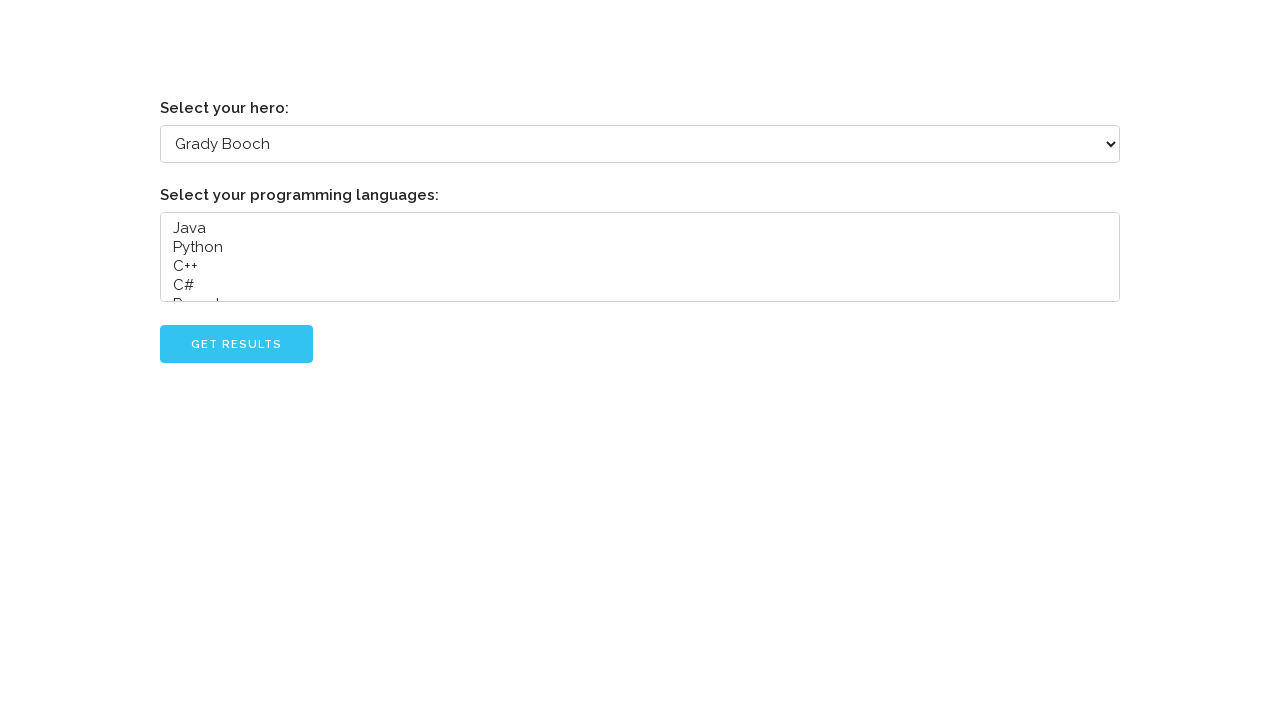

Selected 'Java' from programming language dropdown on select[name='languages']
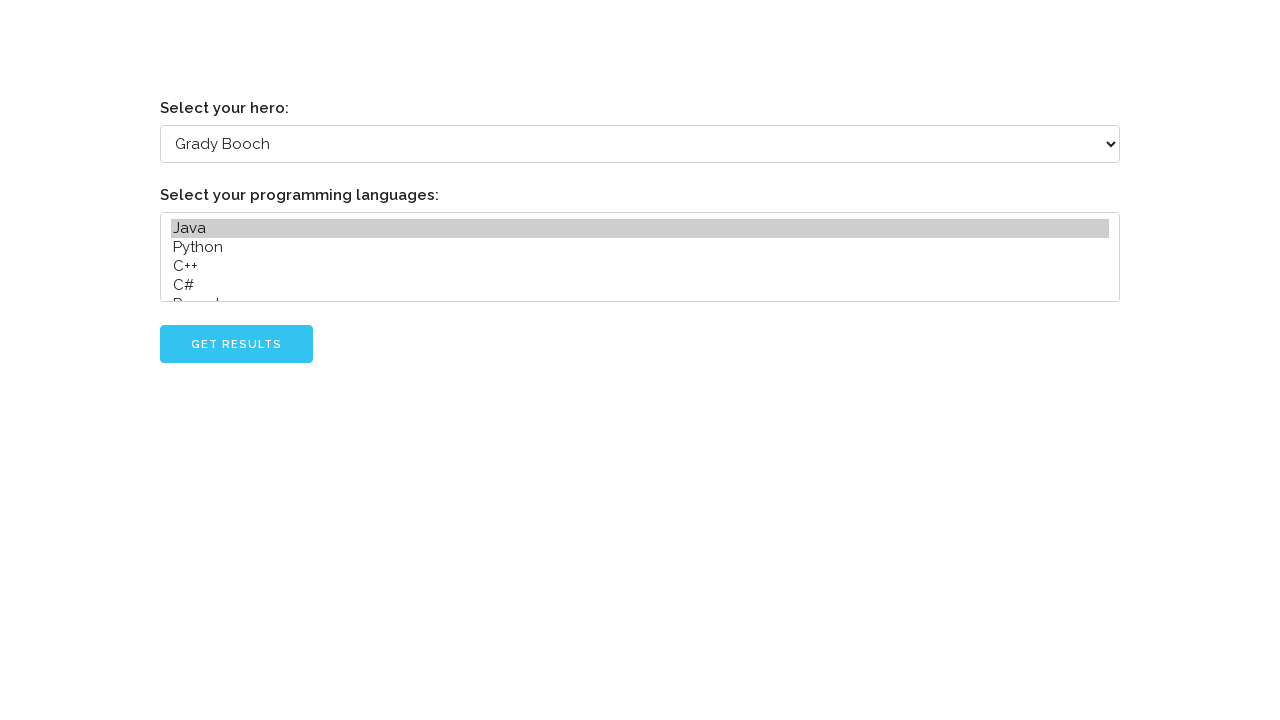

Clicked go button to submit selections at (236, 344) on #go
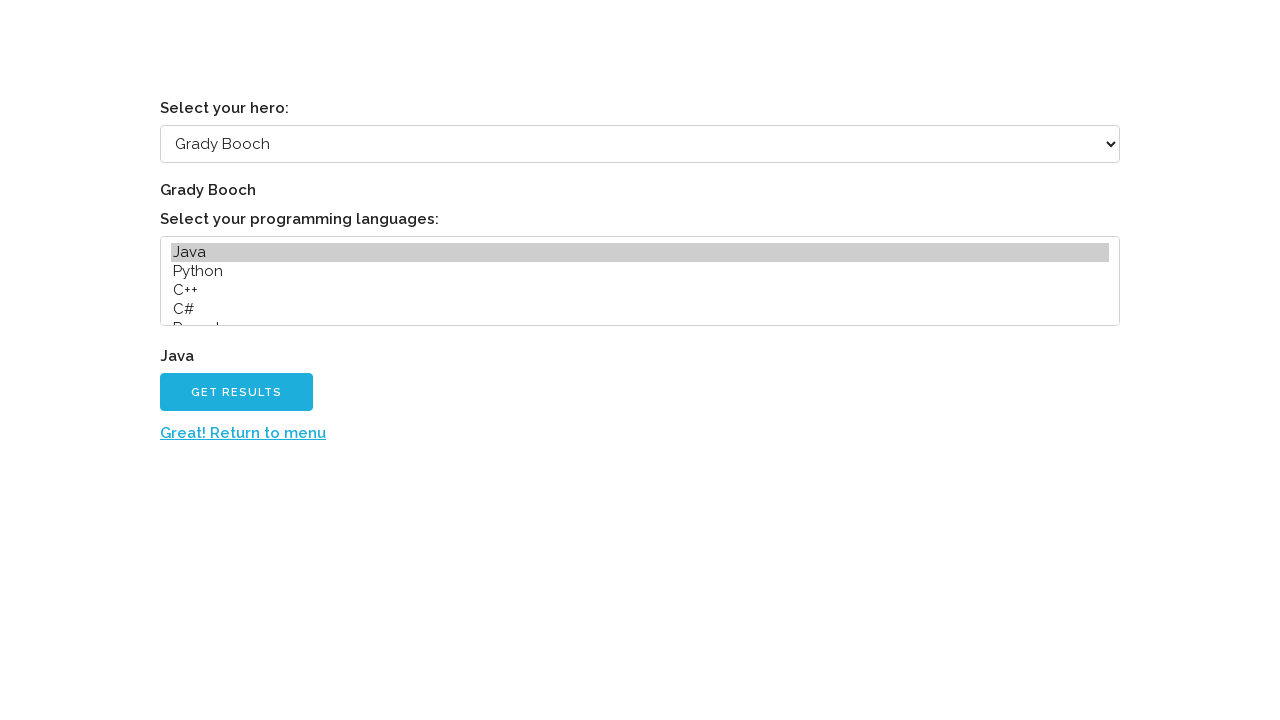

Located selection result label for Java
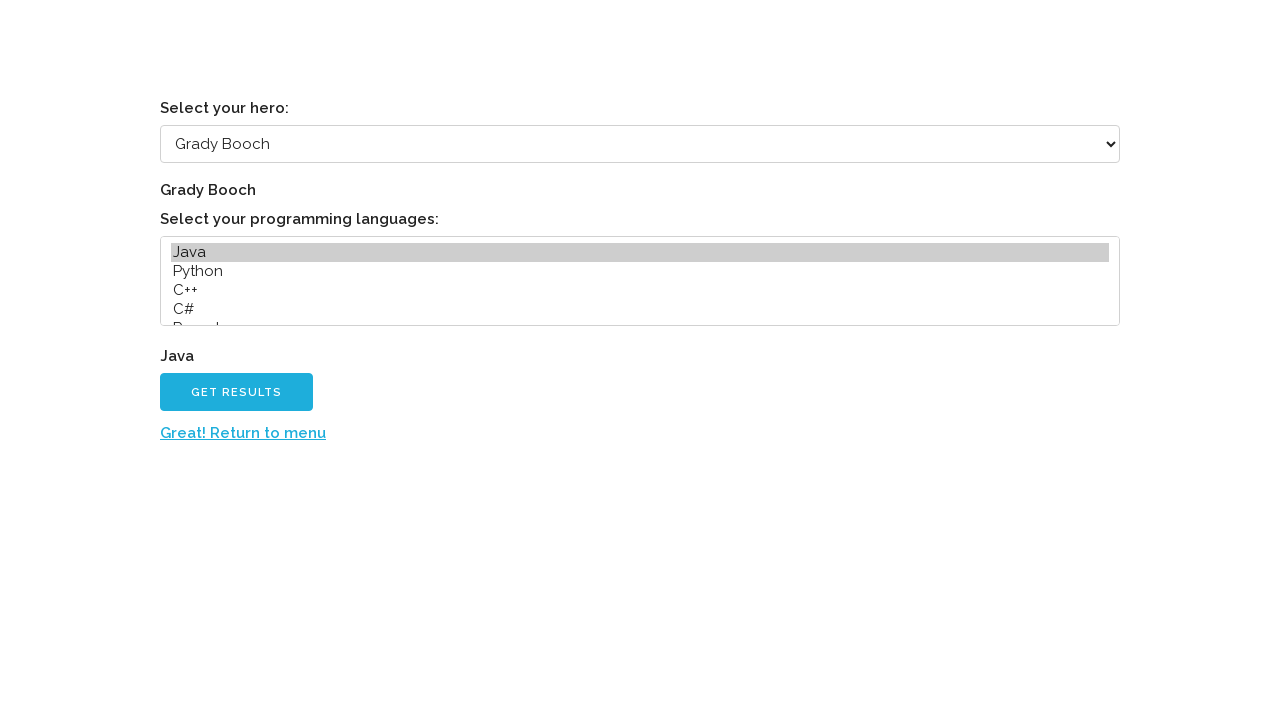

Verified that Java selection result is displayed correctly
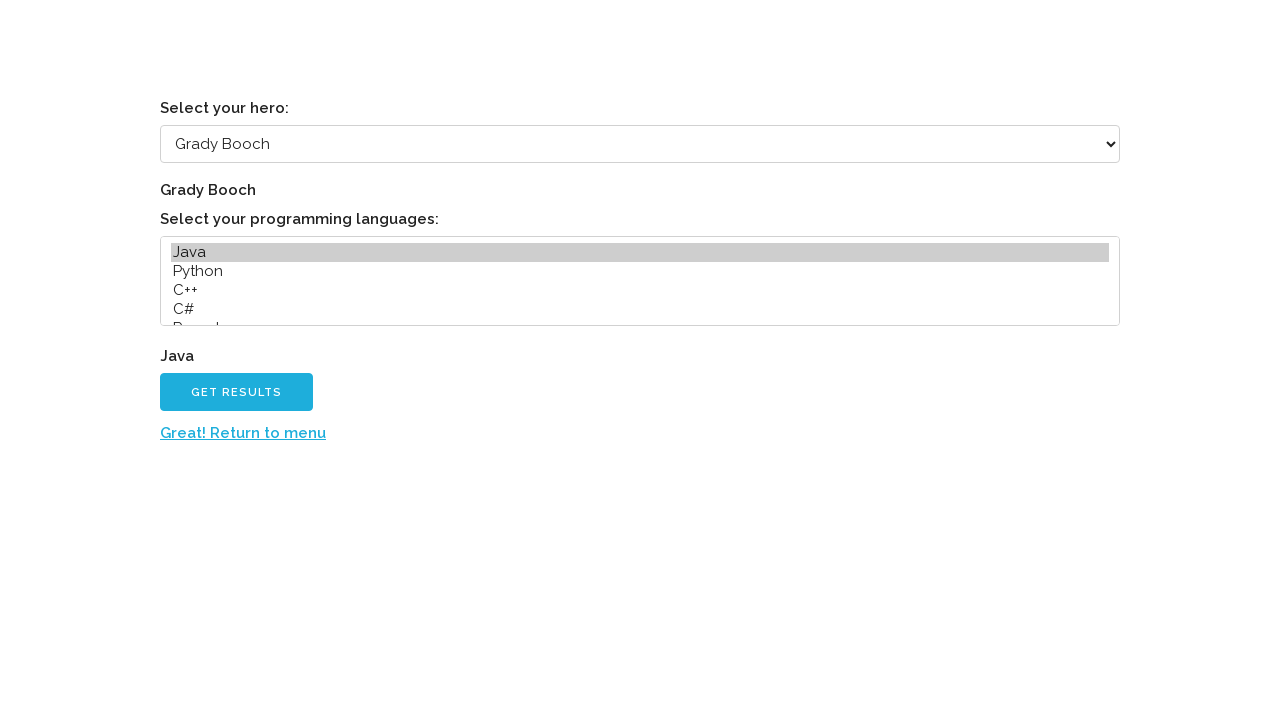

Clicked 'Great! Return to menu' link to navigate back at (243, 433) on a:has-text('Great! Return to menu')
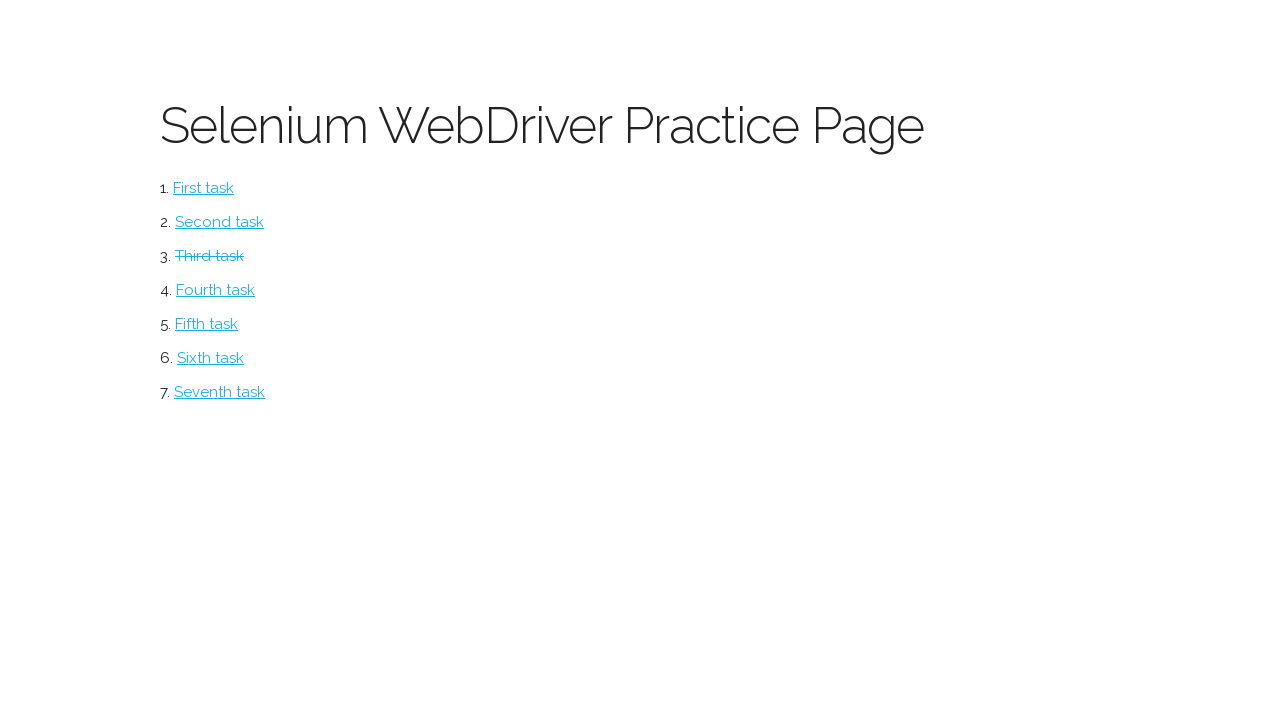

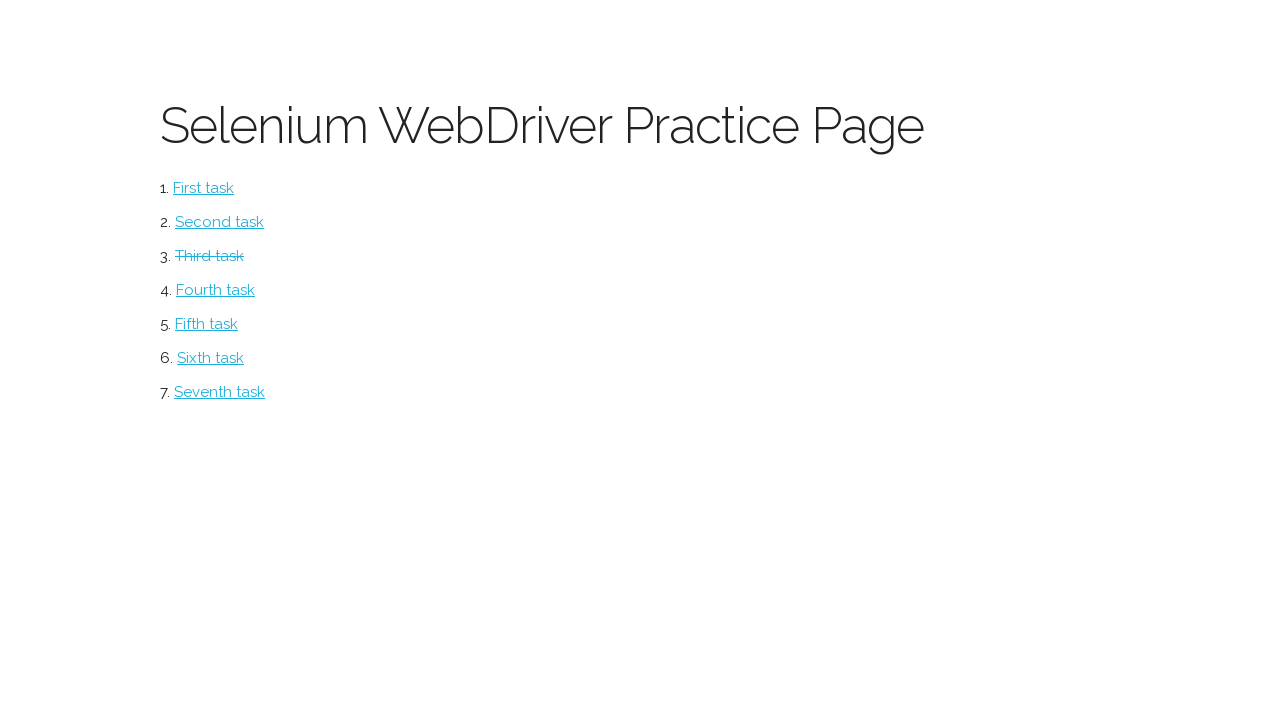